Tests jQuery UI selectable functionality by selecting multiple items while holding Control key

Starting URL: https://jqueryui.com/

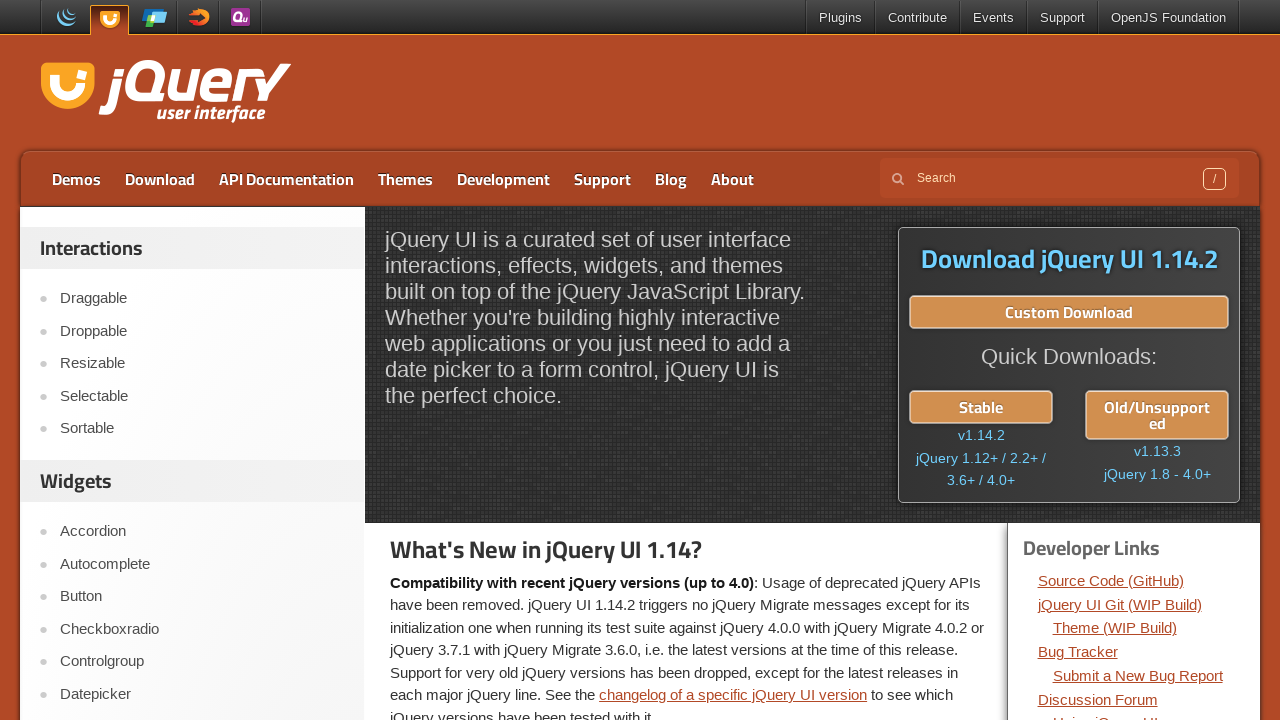

Clicked on Selectable link to navigate to jQuery UI selectable demo at (202, 396) on xpath=//*[contains(text(),'Selectable')]
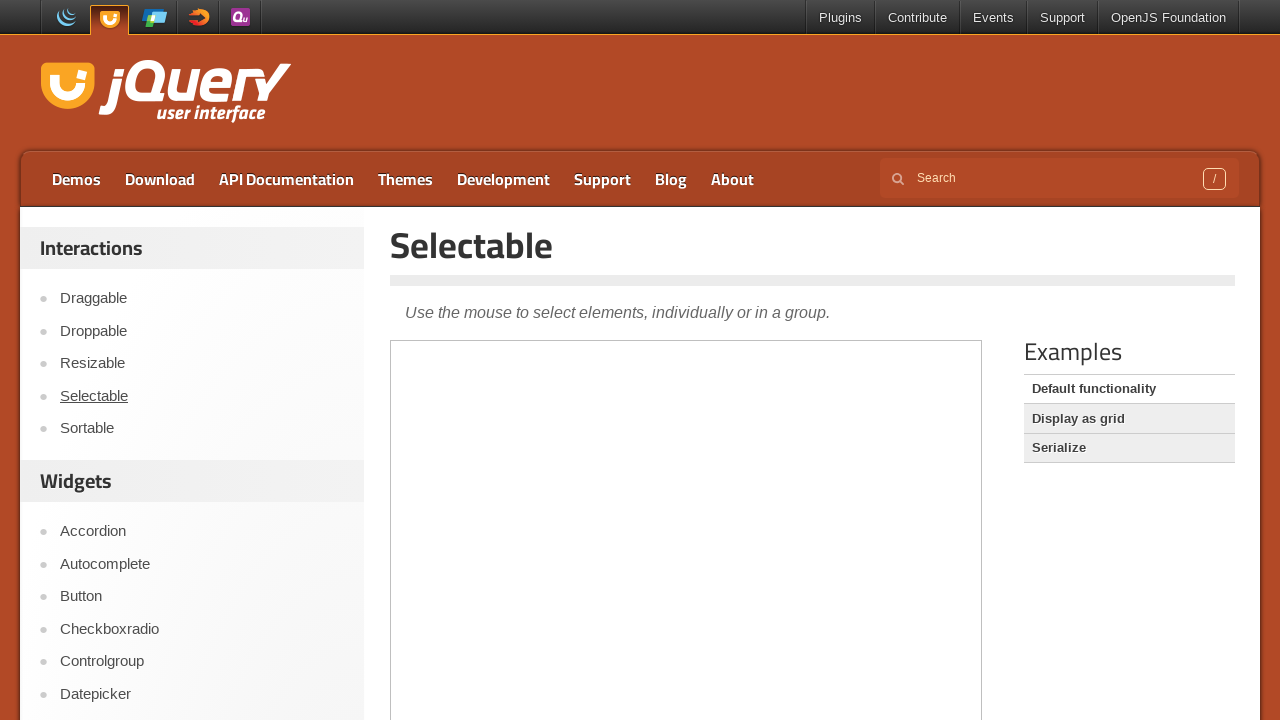

Located demo iframe for selectable functionality
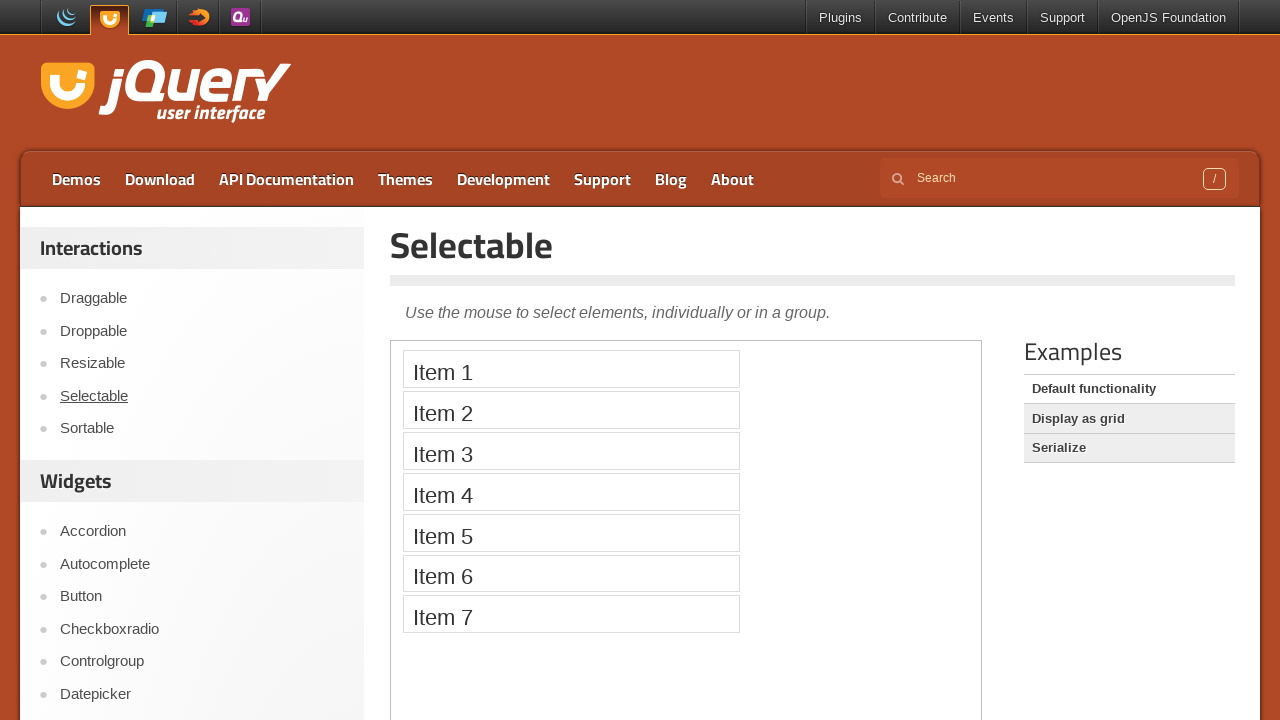

Located all selectable items (Item 1, 3, 5, 7) in the iframe
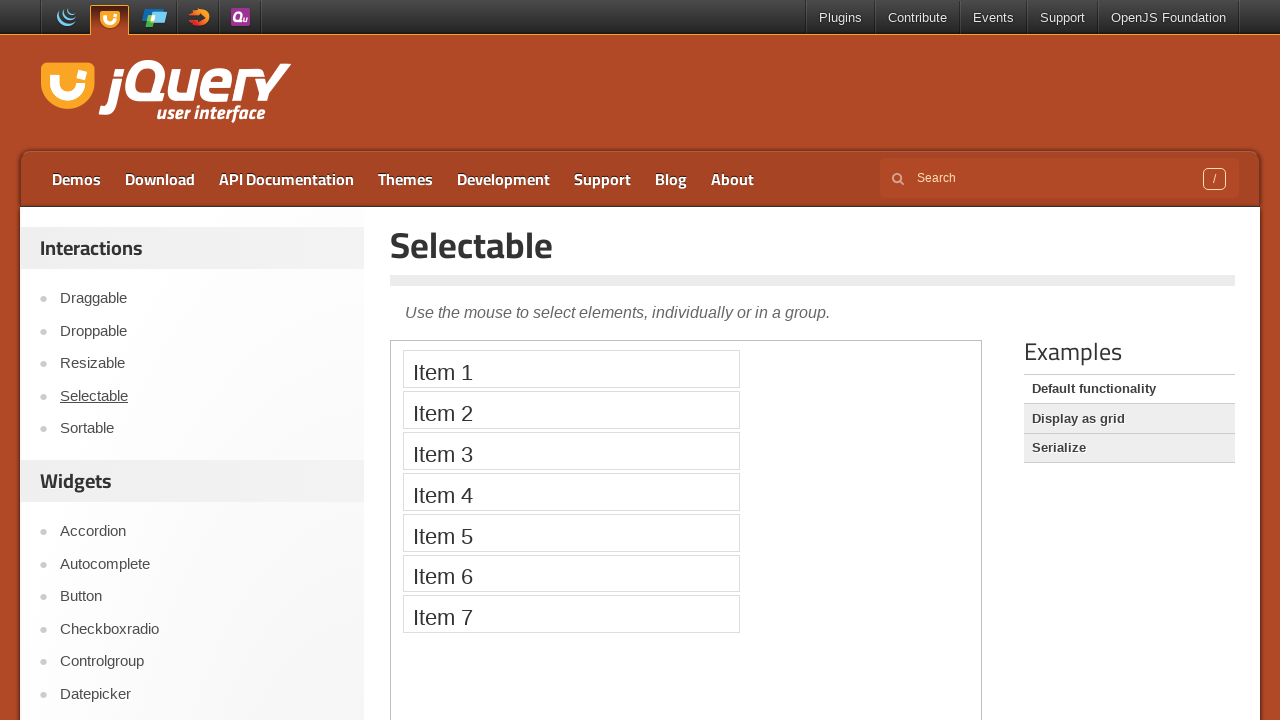

Pressed Control key down to enable multi-select mode
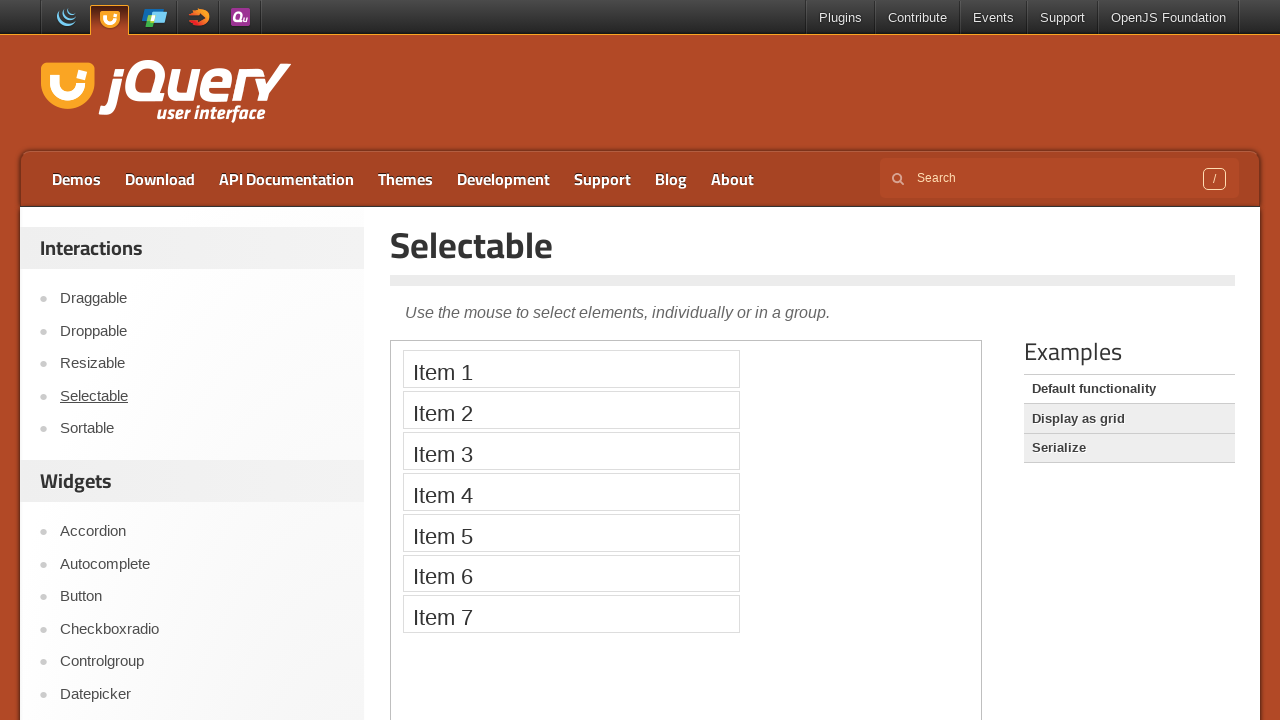

Clicked Item 1 while holding Control key at (571, 369) on iframe.demo-frame >> internal:control=enter-frame >> xpath=//*[@id='selectable']
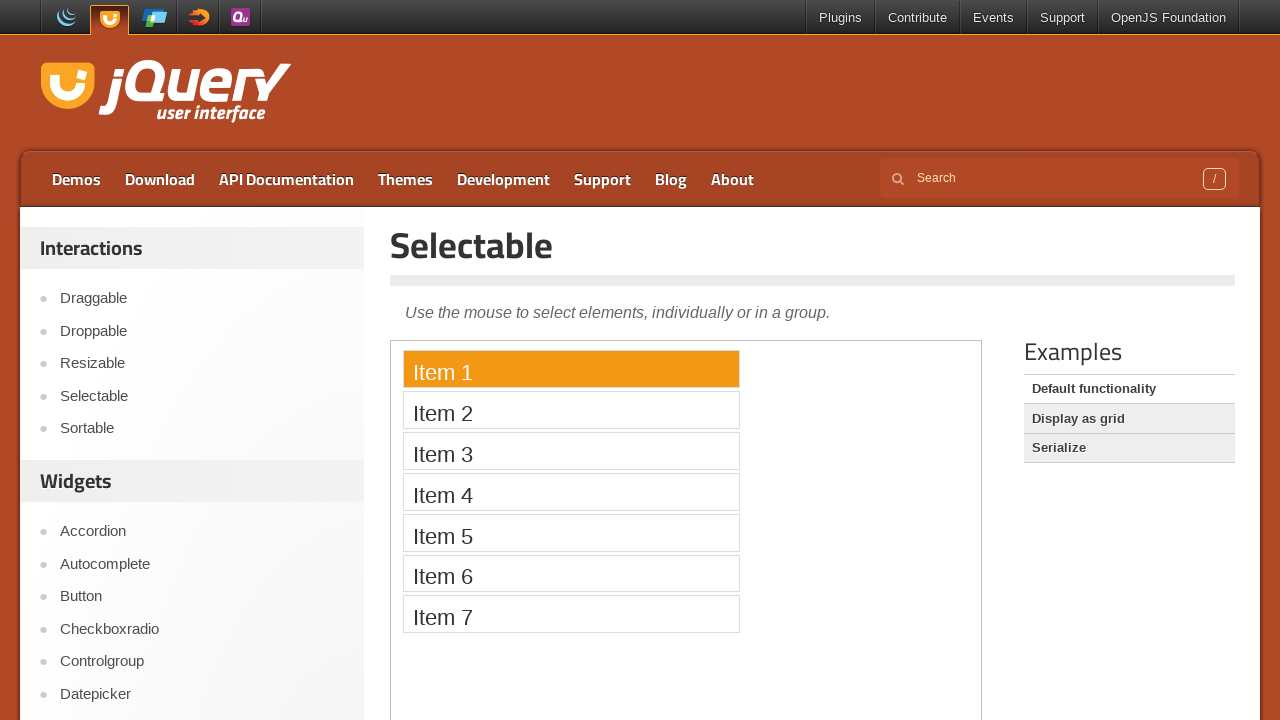

Clicked Item 3 while holding Control key at (571, 451) on iframe.demo-frame >> internal:control=enter-frame >> xpath=//*[@id='selectable']
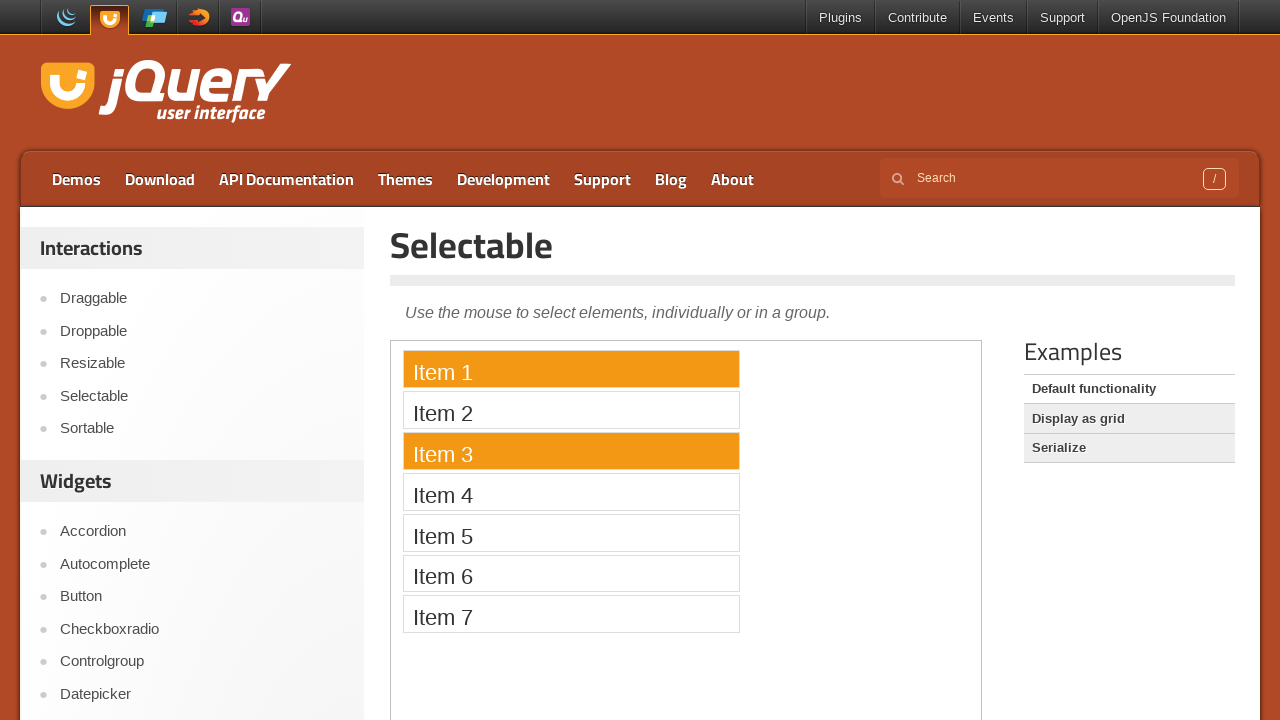

Clicked Item 5 while holding Control key at (571, 532) on iframe.demo-frame >> internal:control=enter-frame >> xpath=//*[@id='selectable']
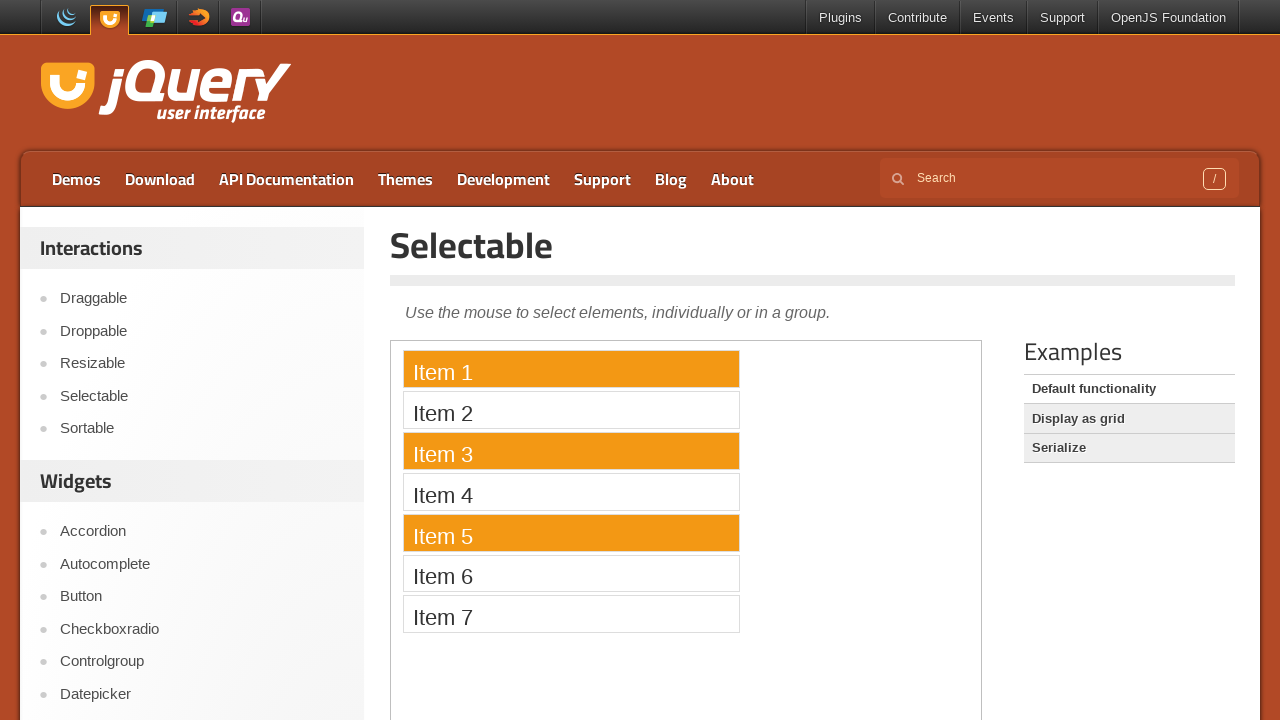

Clicked Item 7 while holding Control key at (571, 614) on iframe.demo-frame >> internal:control=enter-frame >> xpath=//*[@id='selectable']
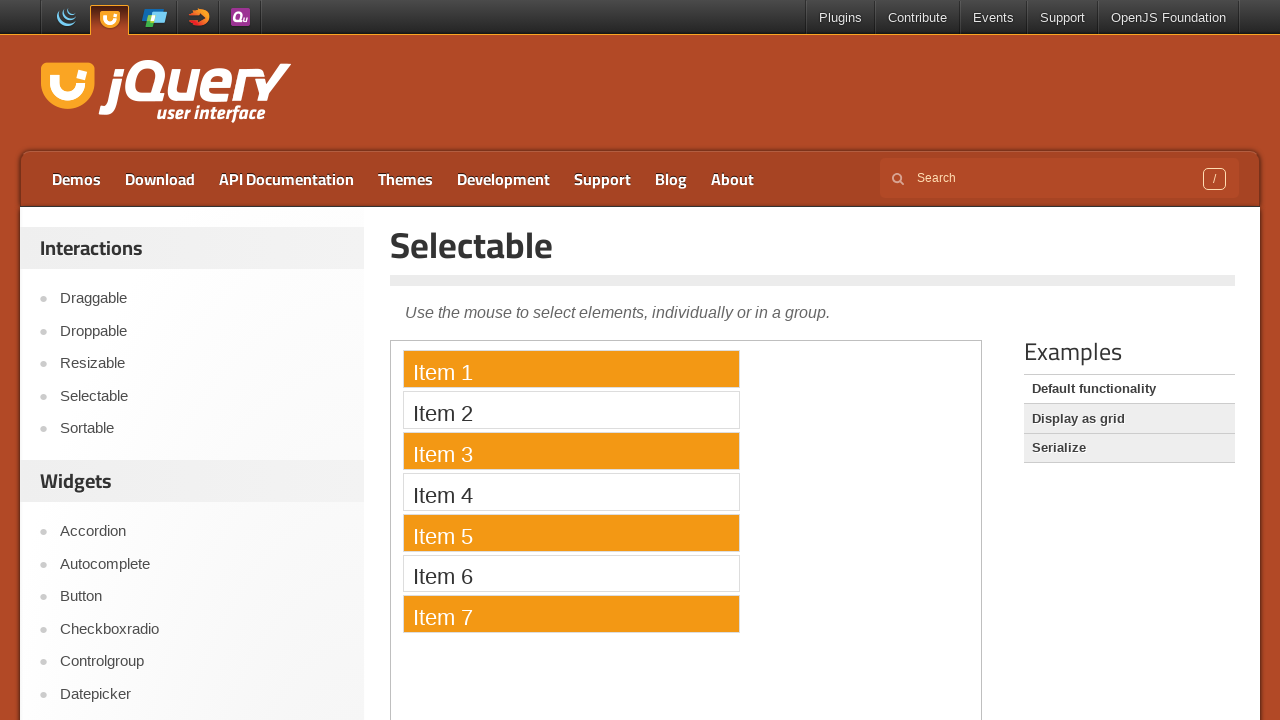

Released Control key to complete multi-select operation
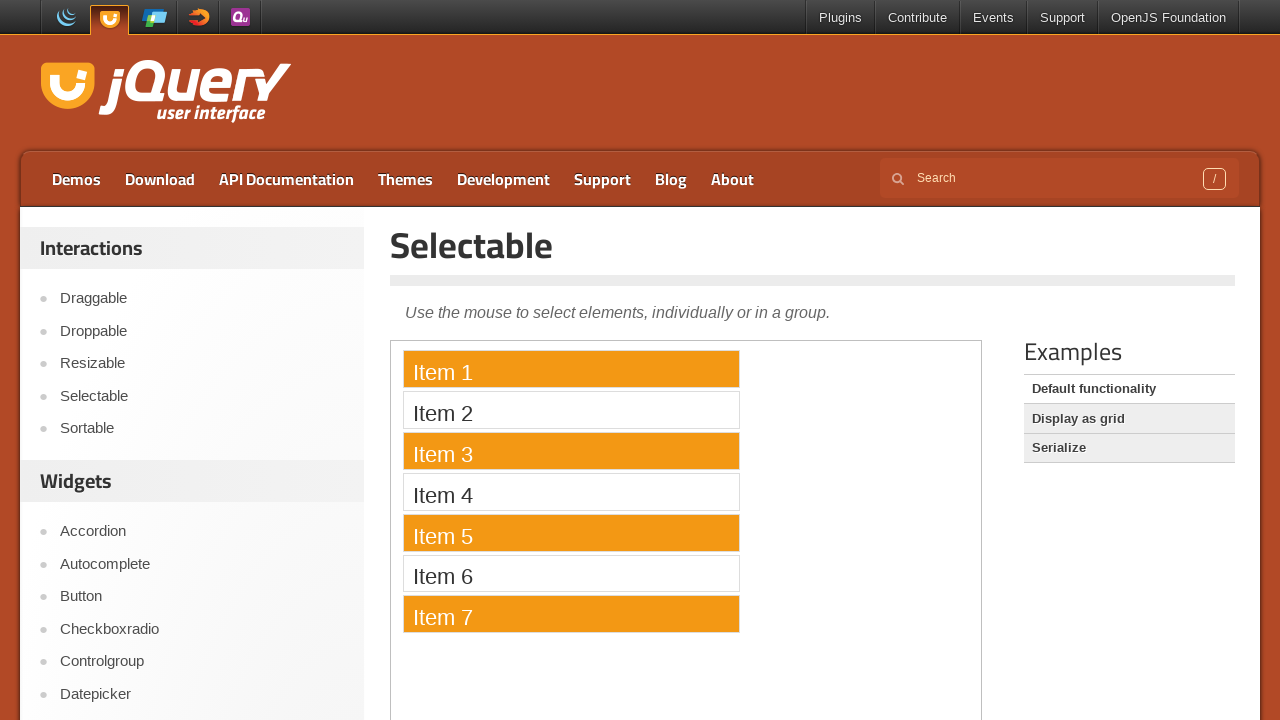

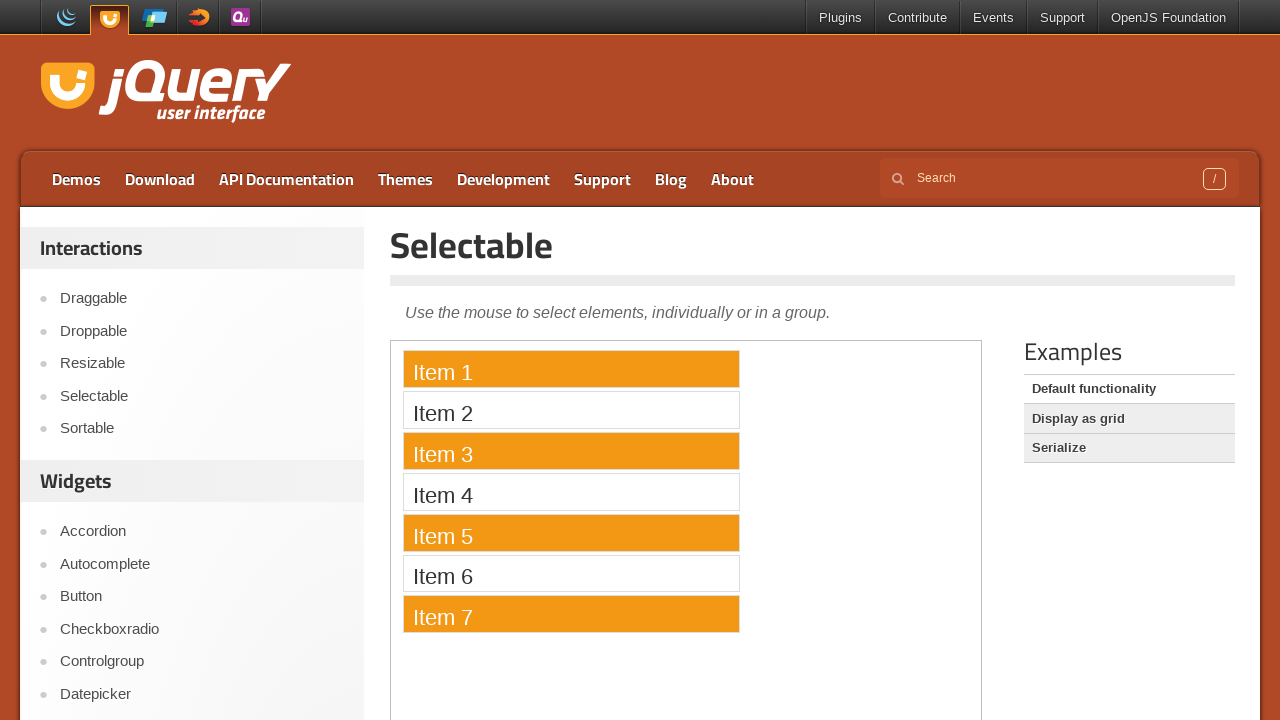